Tests a bootstrap date picker by clicking to open it, navigating forward through months until reaching April 2026, and then selecting day 3 from the calendar.

Starting URL: https://syntaxprojects.com/bootstrap-date-picker-demo.php

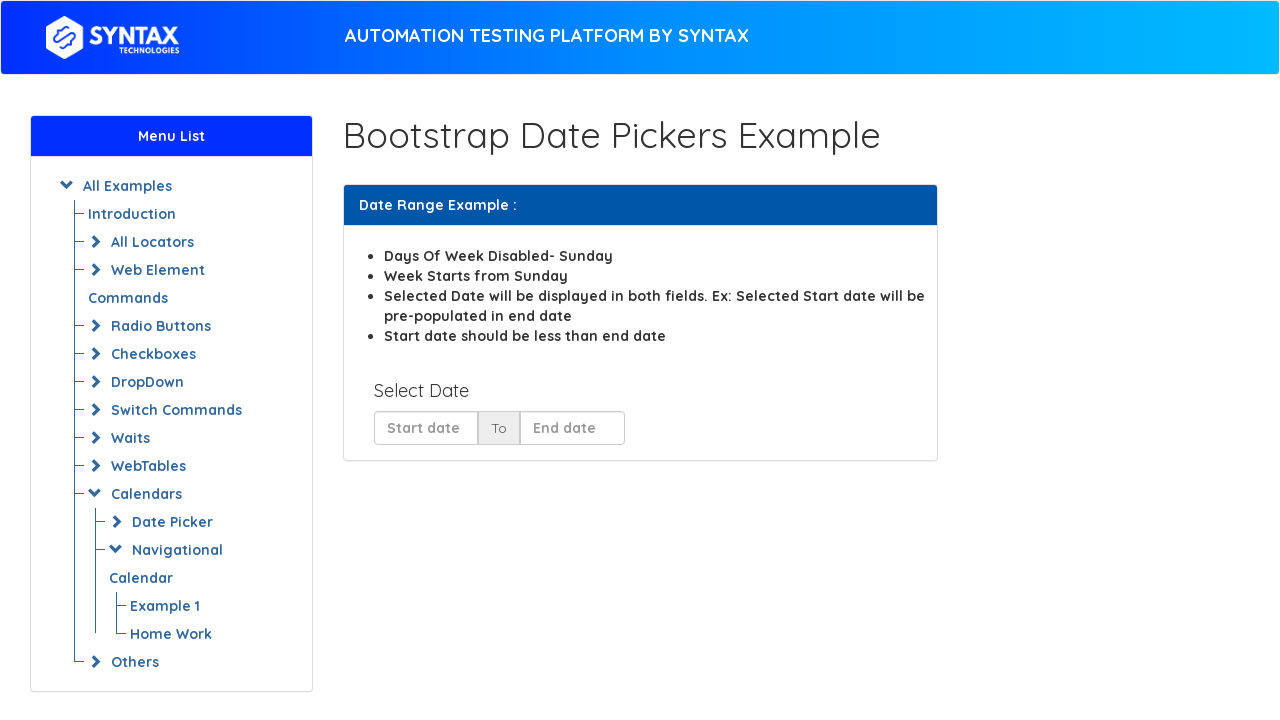

Clicked on start date input to open the date picker at (426, 428) on input#start_date
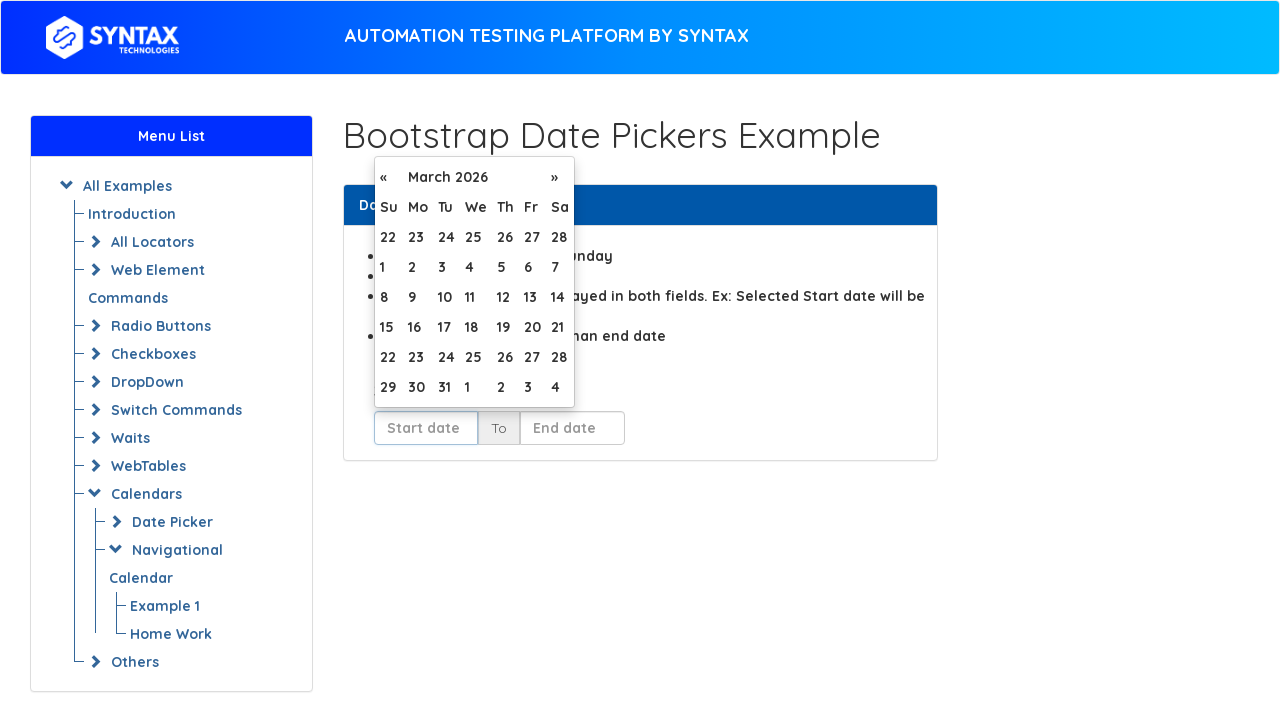

Retrieved current month/year text: March 2026
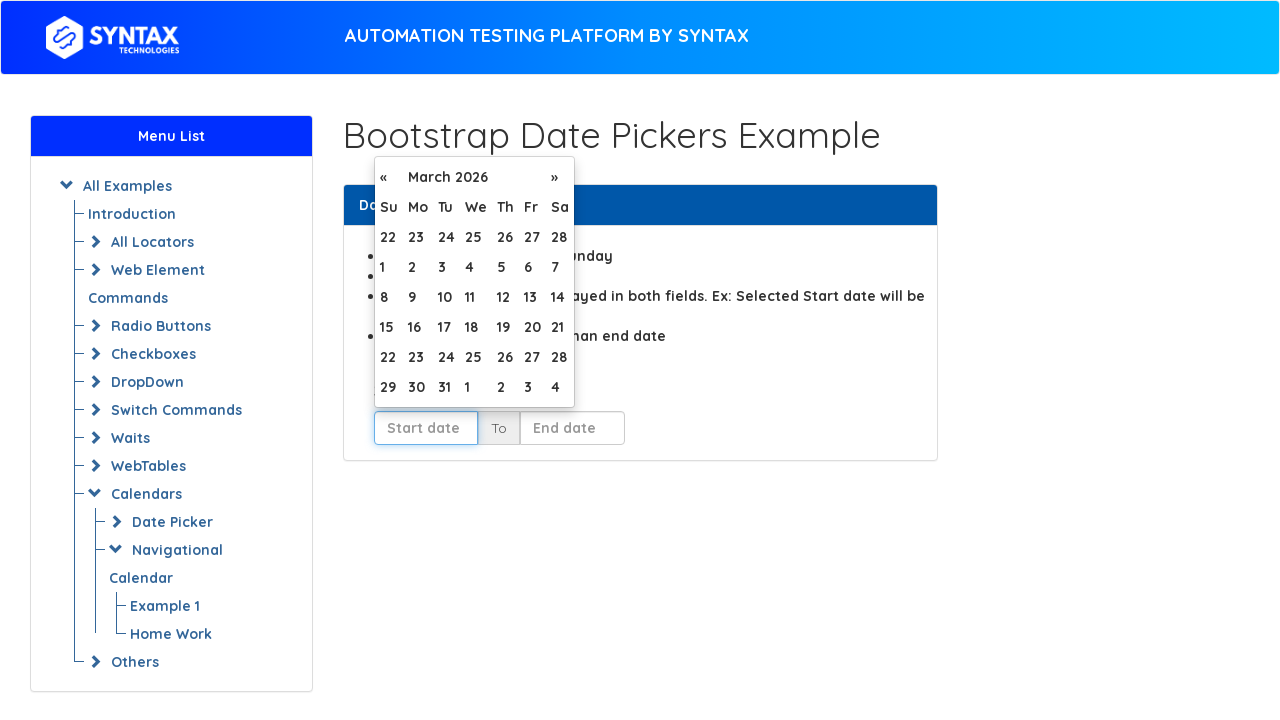

Clicked next month button to navigate forward at (560, 177) on xpath=//table[@id='table-day']/thead/tr[2]/th[3]
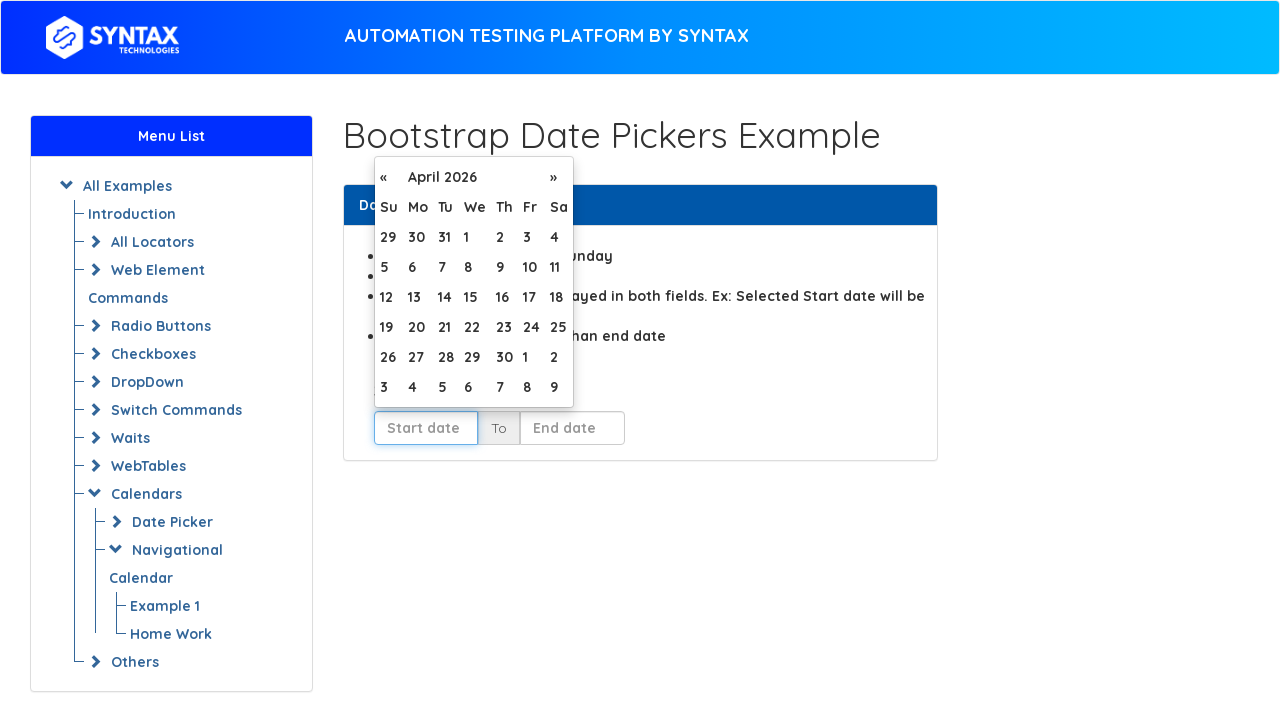

Retrieved current month/year text: April 2026
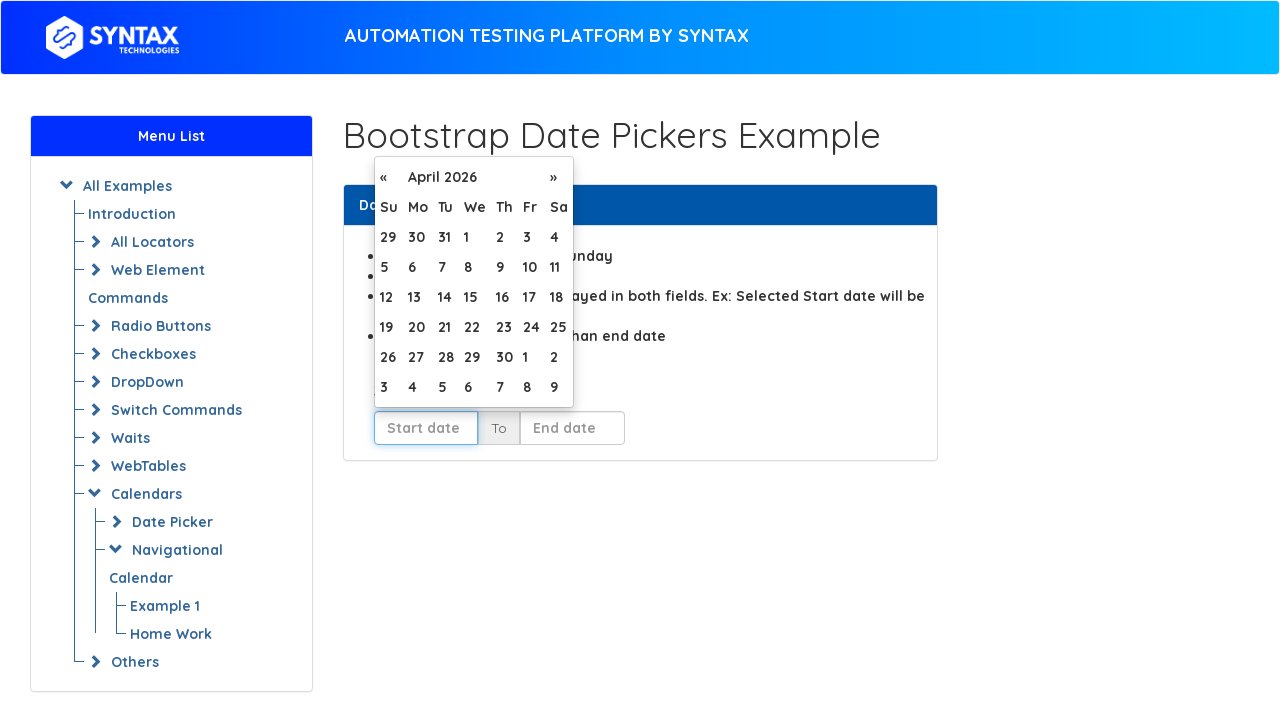

Located all day cells in the calendar
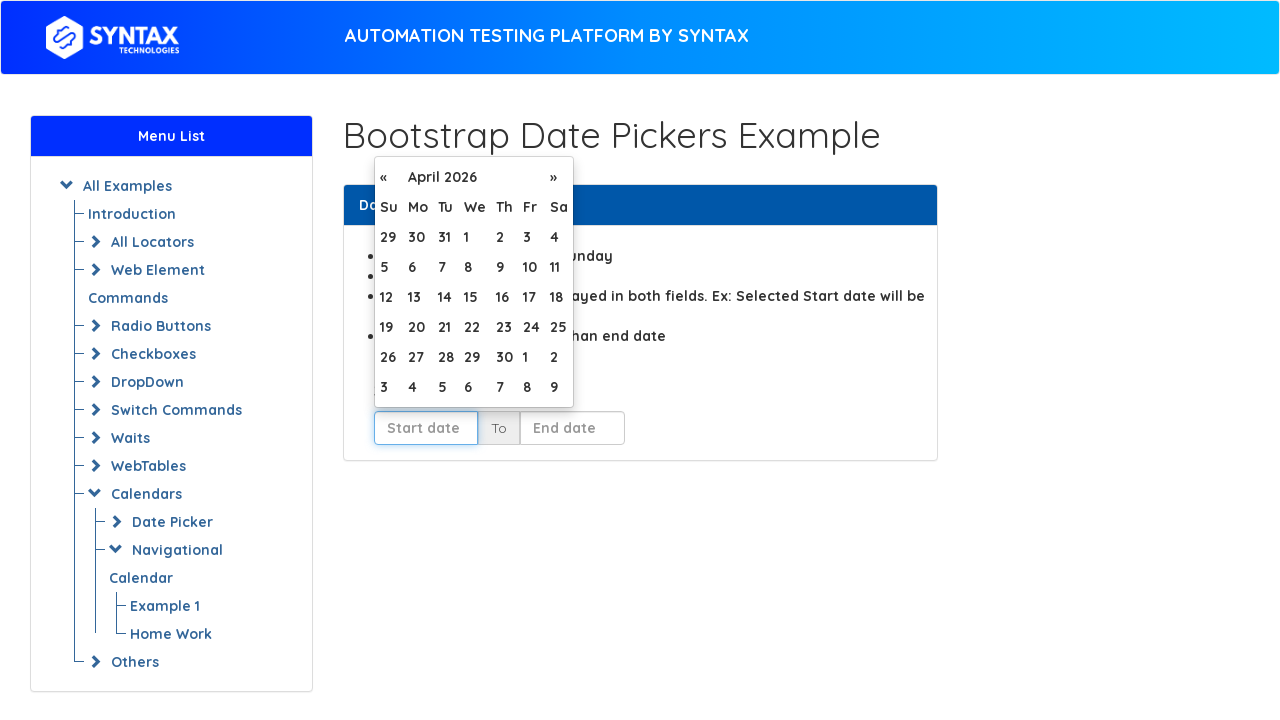

Counted 42 total day cells in the calendar
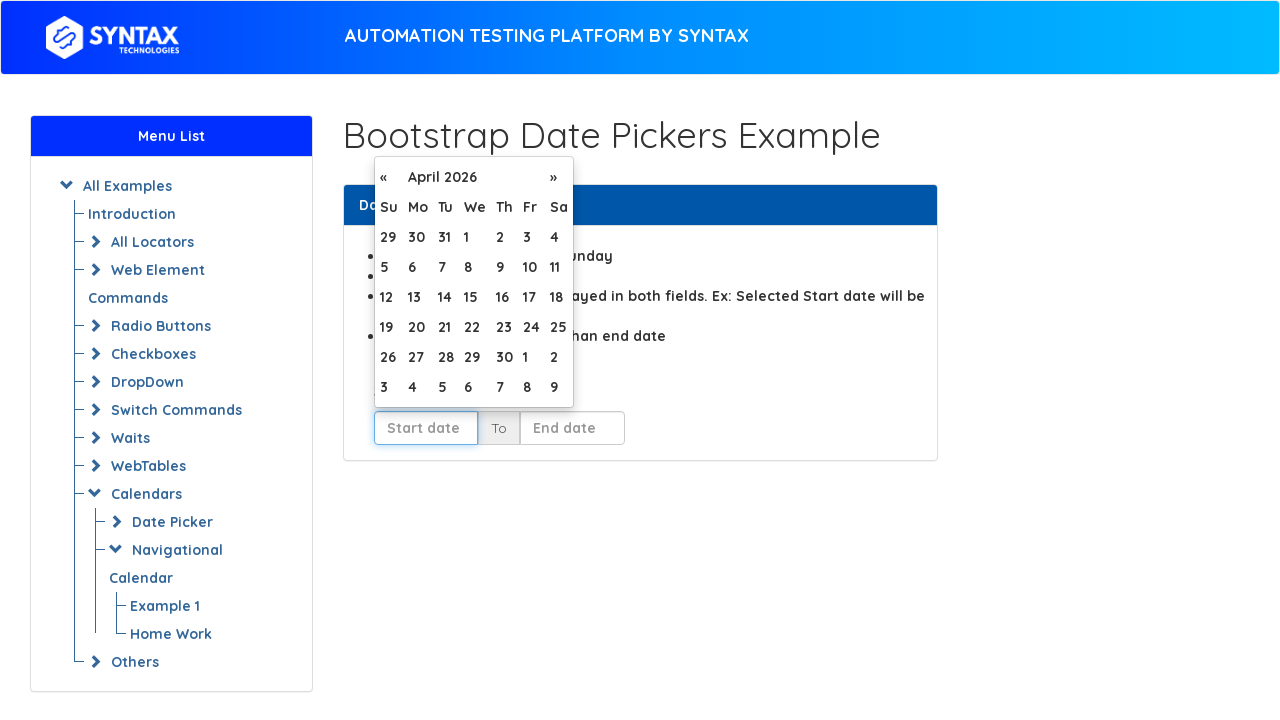

Found and clicked on day 3 in the calendar at (531, 237) on xpath=//table[@id='table-day']/tbody/tr/td >> nth=5
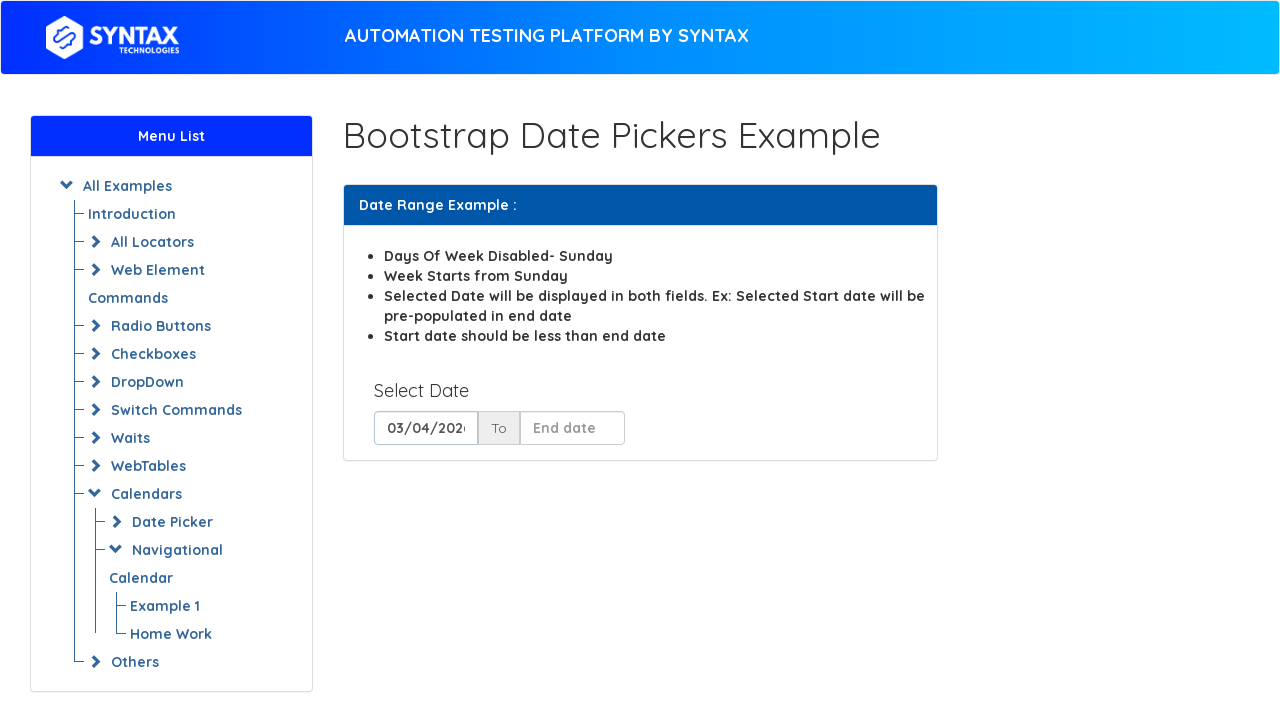

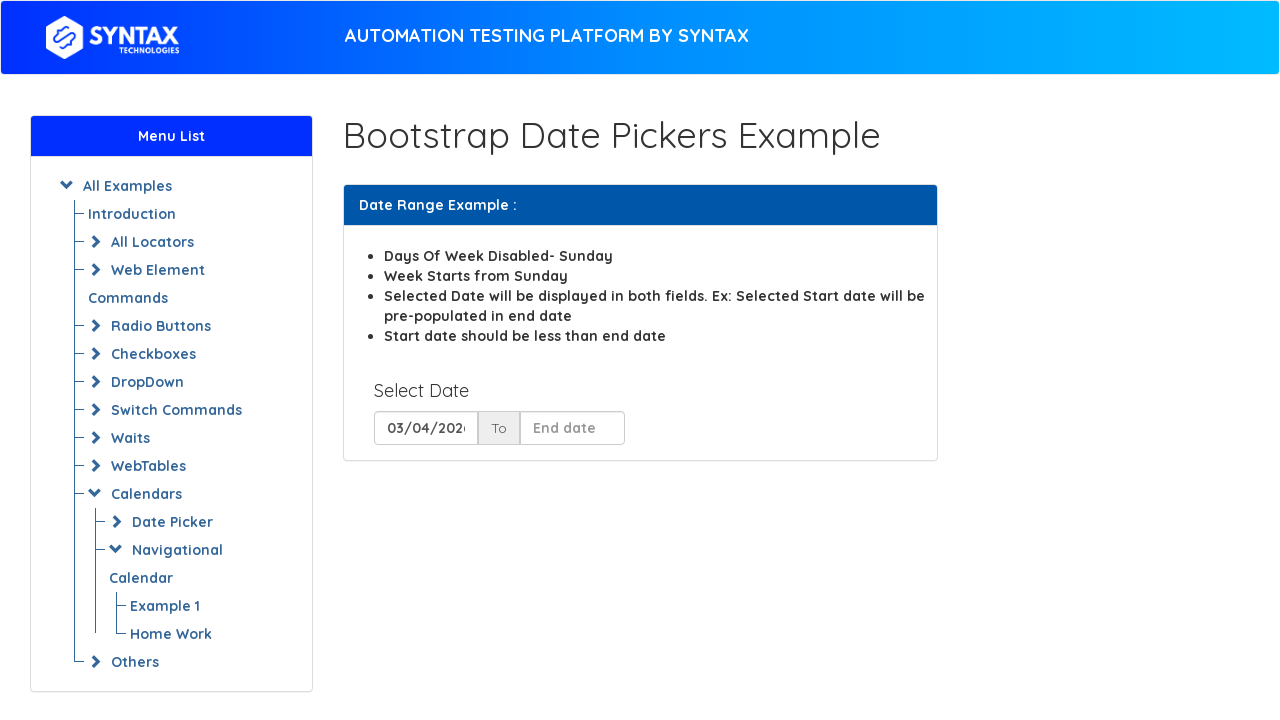